Tests navigation to various footer links including Careers, Terms, Privacy Policy, and Refund Policy

Starting URL: https://www.tranktechnologies.com/

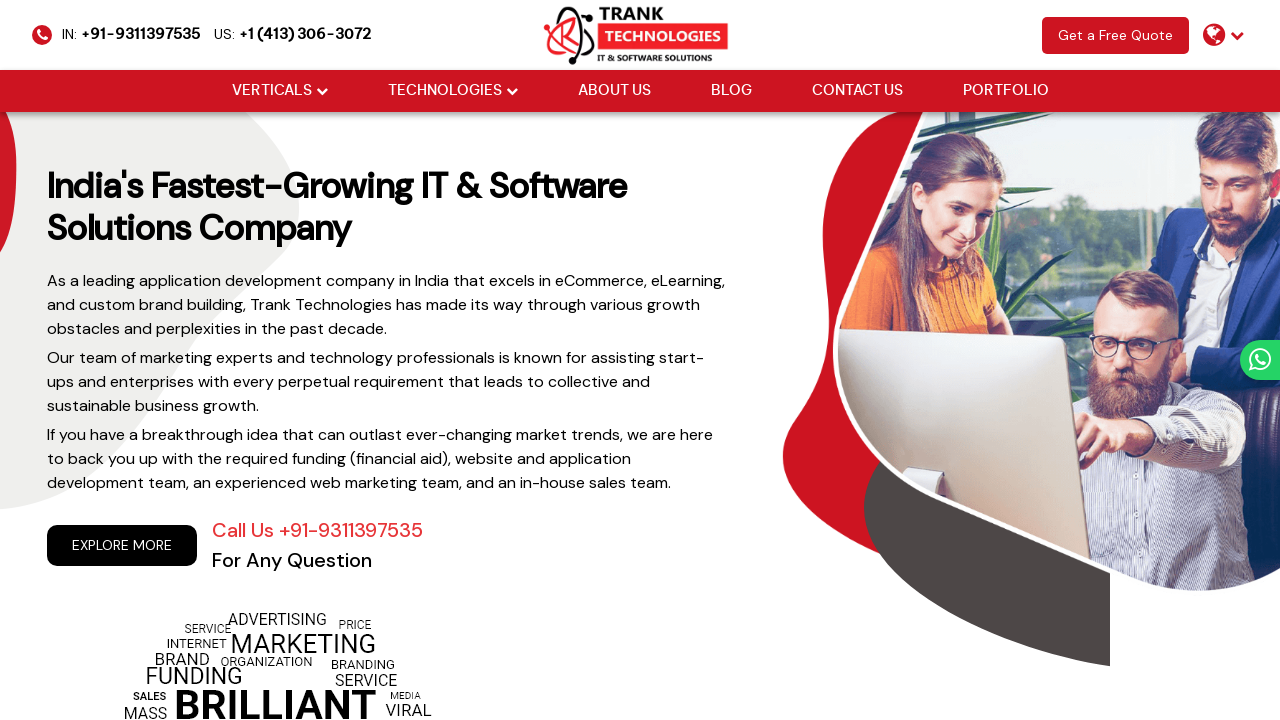

Clicked Careers footer link at (380, 693) on xpath=//a[normalize-space()='Careers']
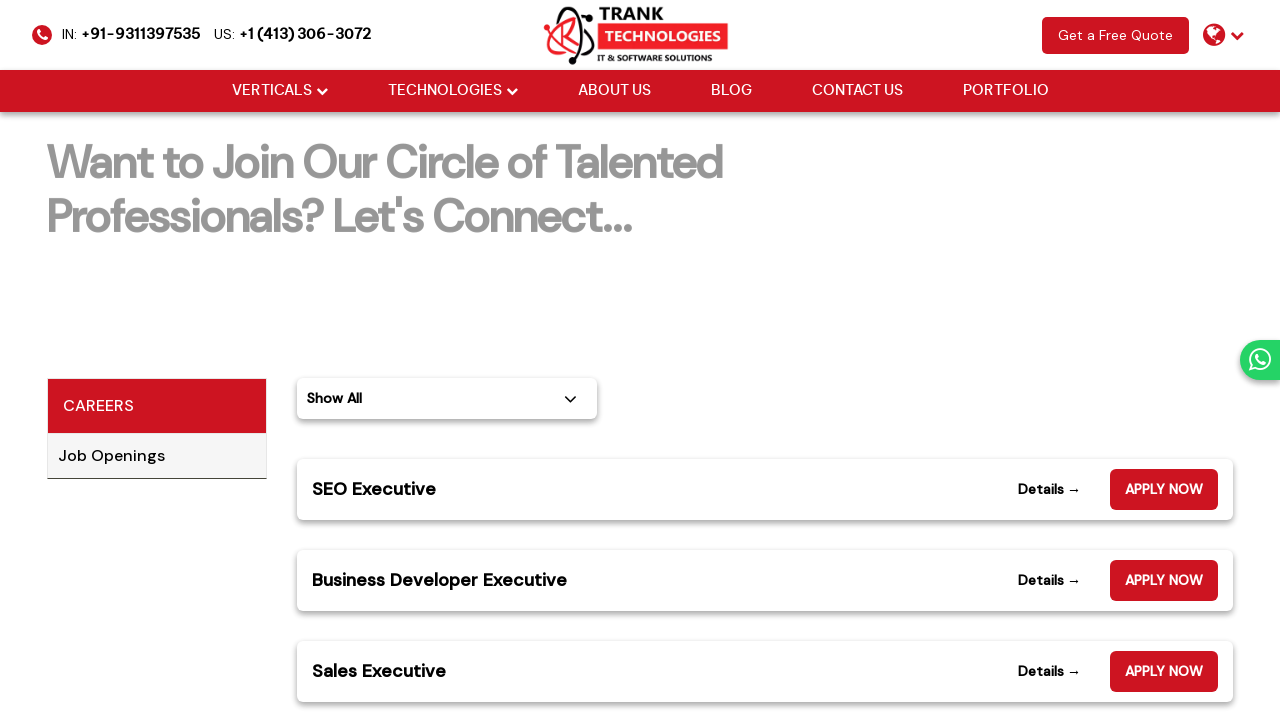

Navigated back to homepage by clicking logo at (640, 34) on xpath=//img[@src='https://www.tranktechnologies.com/assets/new-assets/logo/trank
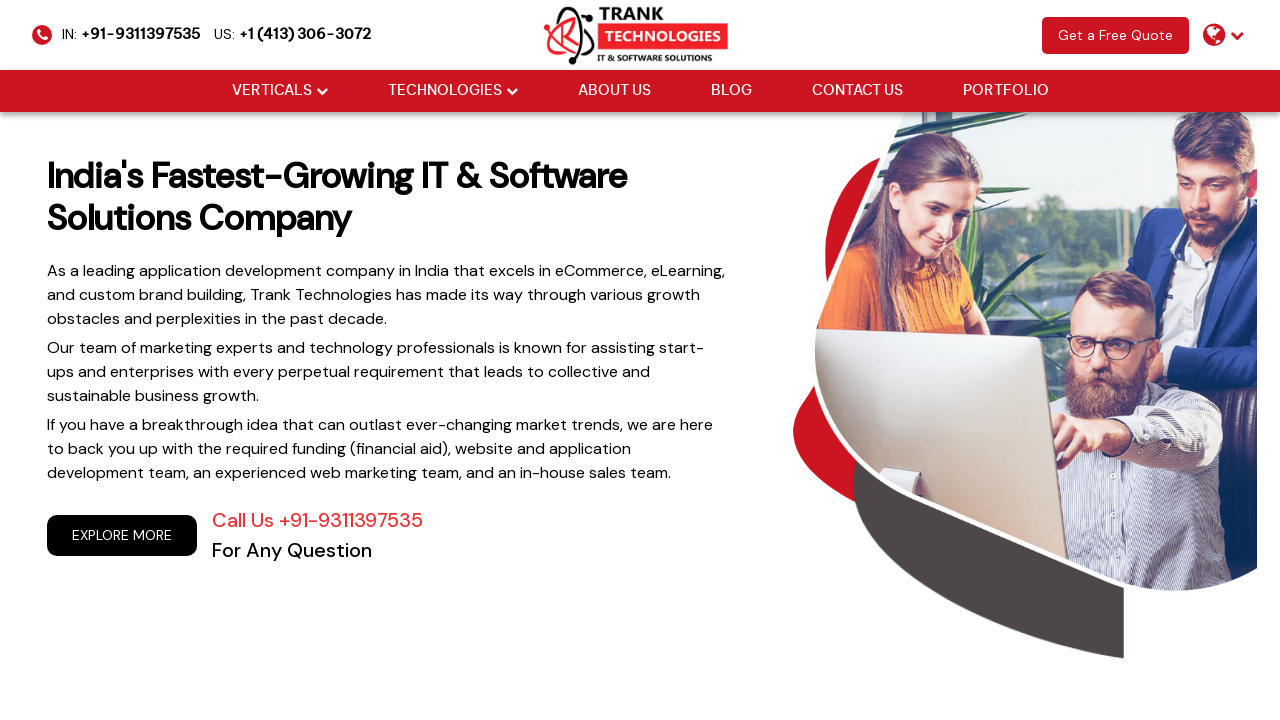

Clicked Terms & Conditions footer link at (422, 693) on xpath=//a[normalize-space()='Terms & Conditions']
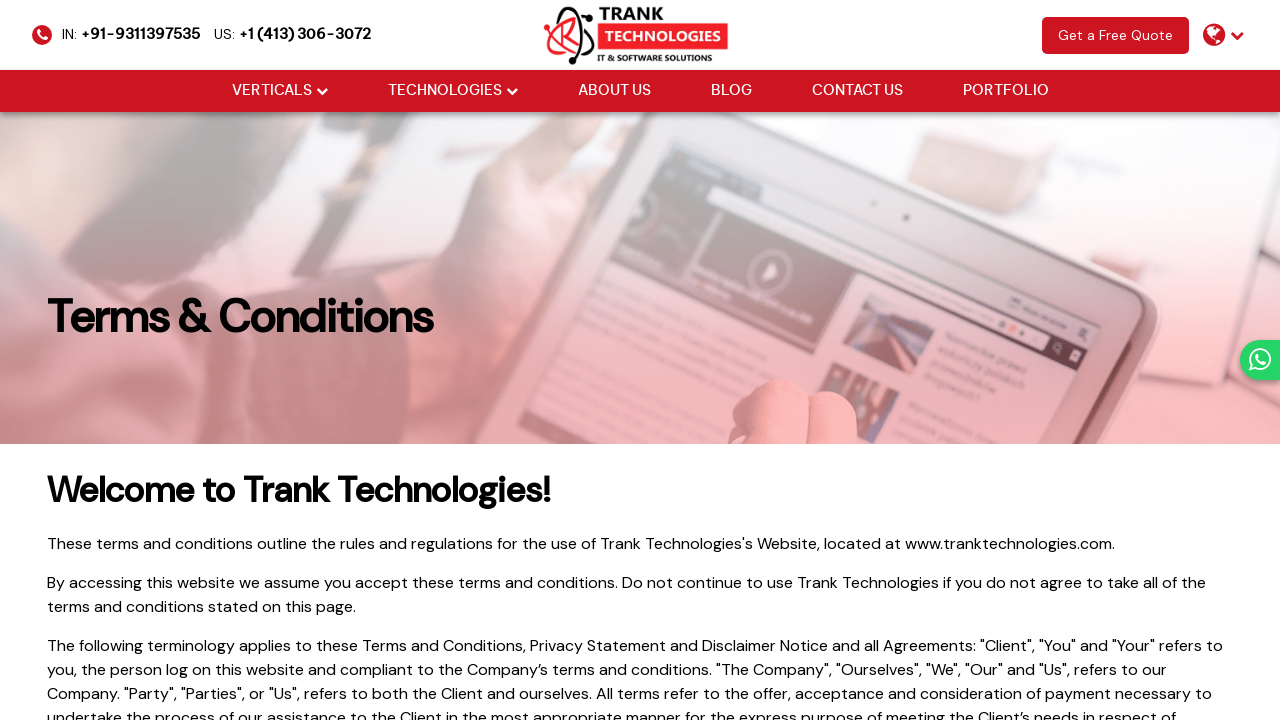

Navigated back to homepage by clicking logo at (640, 34) on xpath=//img[@src='https://www.tranktechnologies.com/assets/new-assets/logo/trank
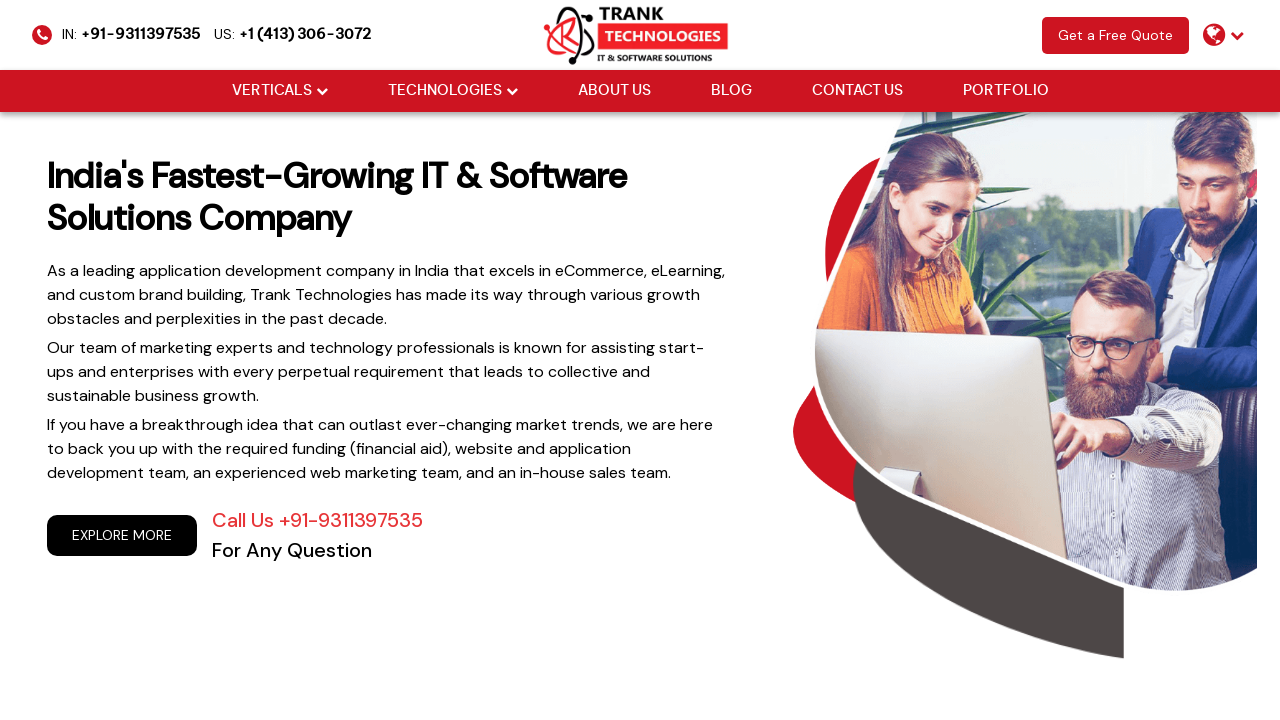

Clicked Privacy Policy footer link at (584, 693) on xpath=//a[normalize-space()='Privacy Policy']
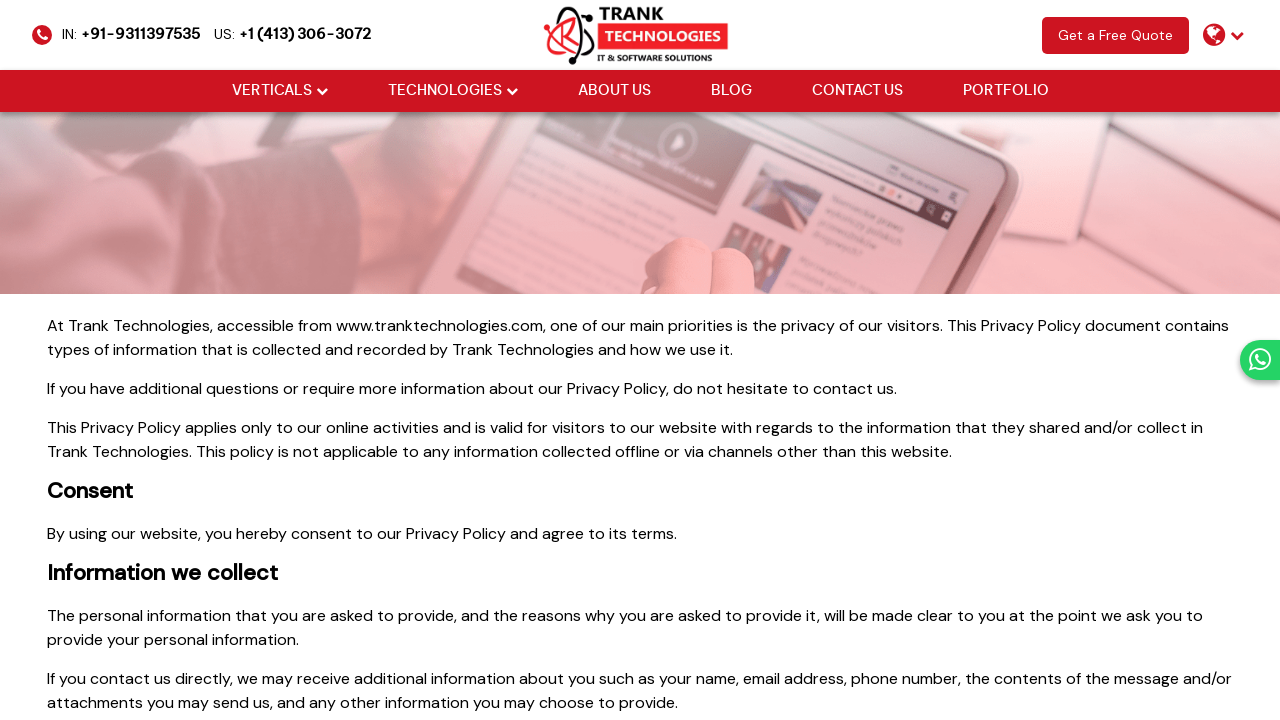

Navigated back to homepage by clicking logo at (640, 34) on xpath=//img[@src='https://www.tranktechnologies.com/assets/new-assets/logo/trank
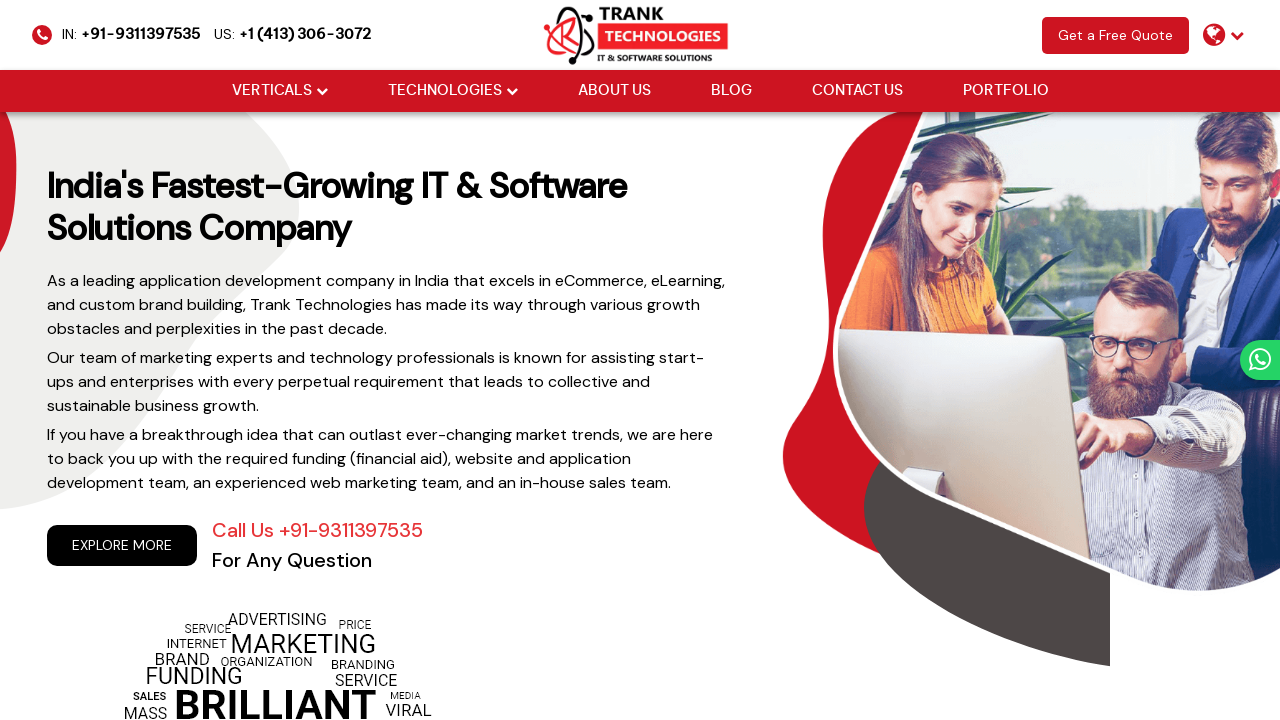

Clicked Refund and Cancellation Policy footer link at (700, 693) on xpath=//a[normalize-space()='Refund and Cancellation Policy']
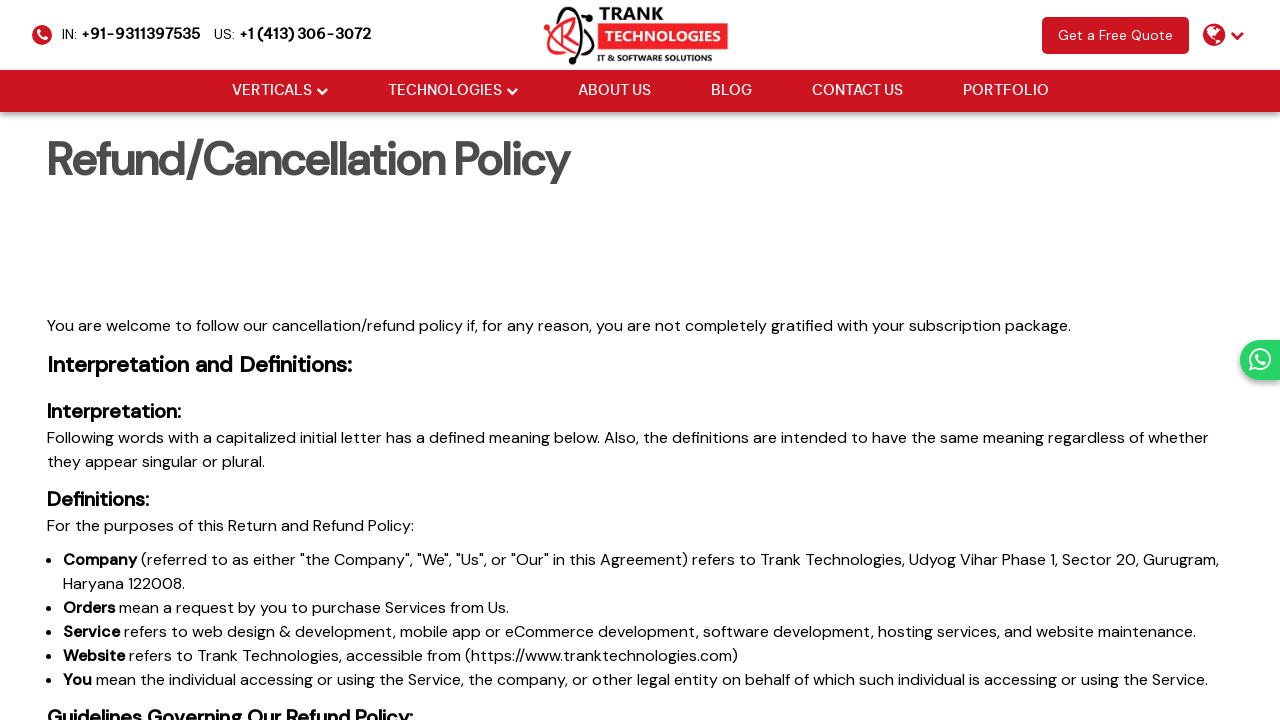

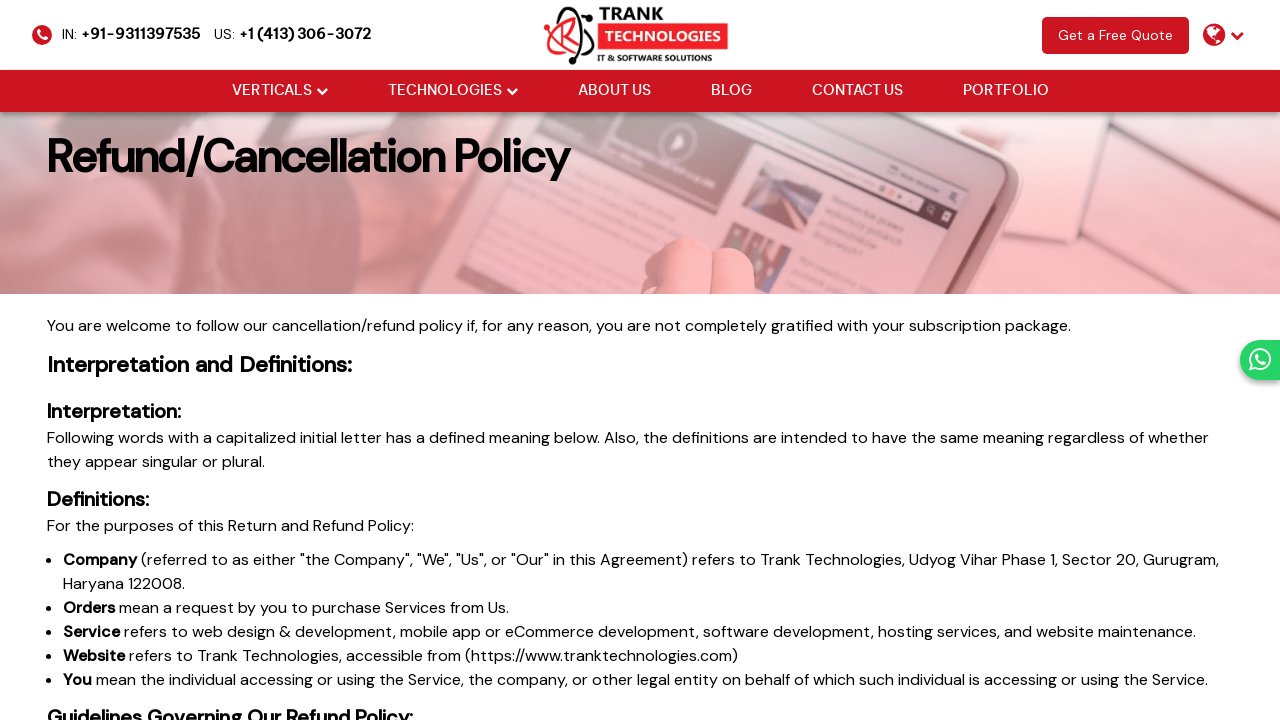